Navigates to a League of Legends summoner profile page on op.gg and waits for the page content to load

Starting URL: https://na.op.gg/summoner/userName=API

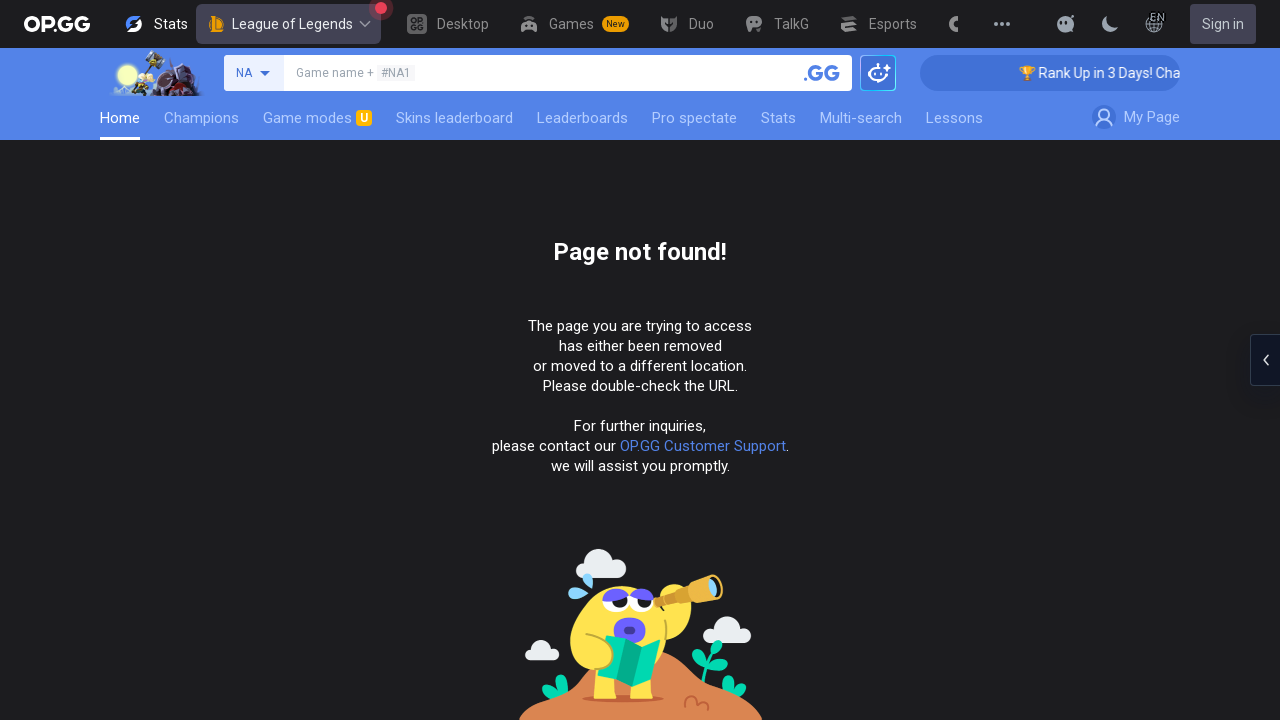

Waited for DOM content to load on summoner profile page
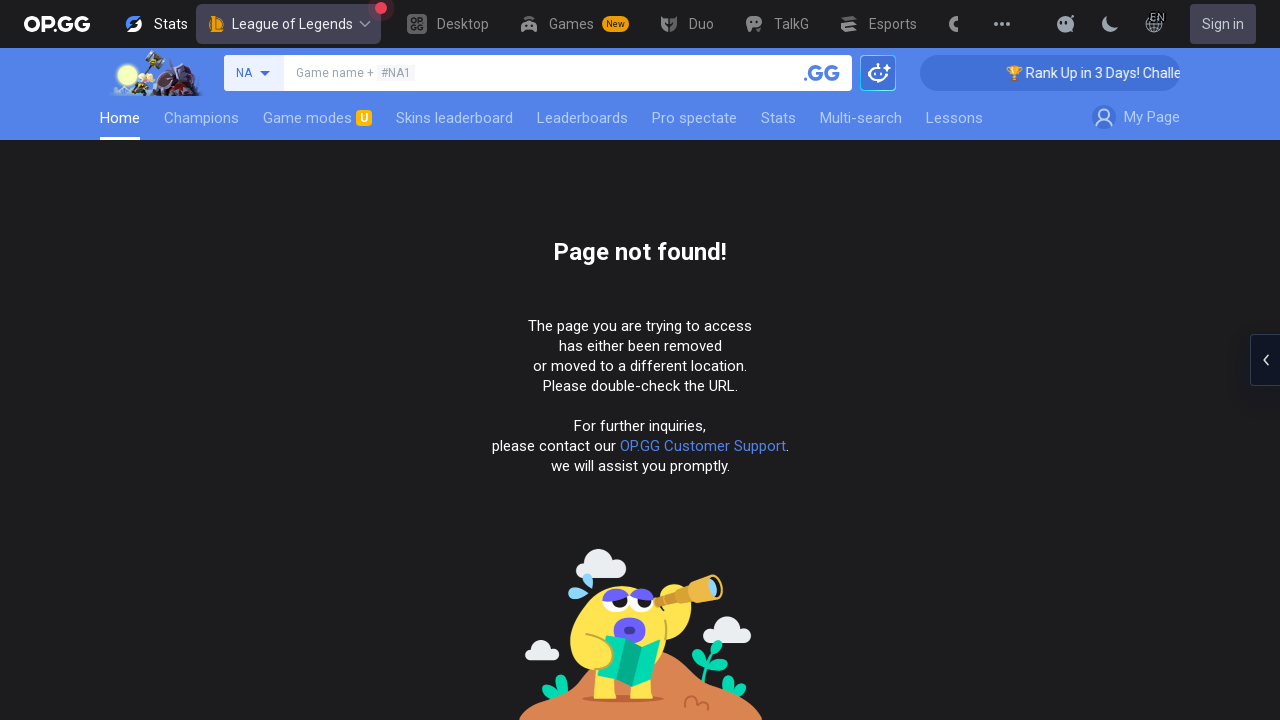

Summoner profile page content became visible
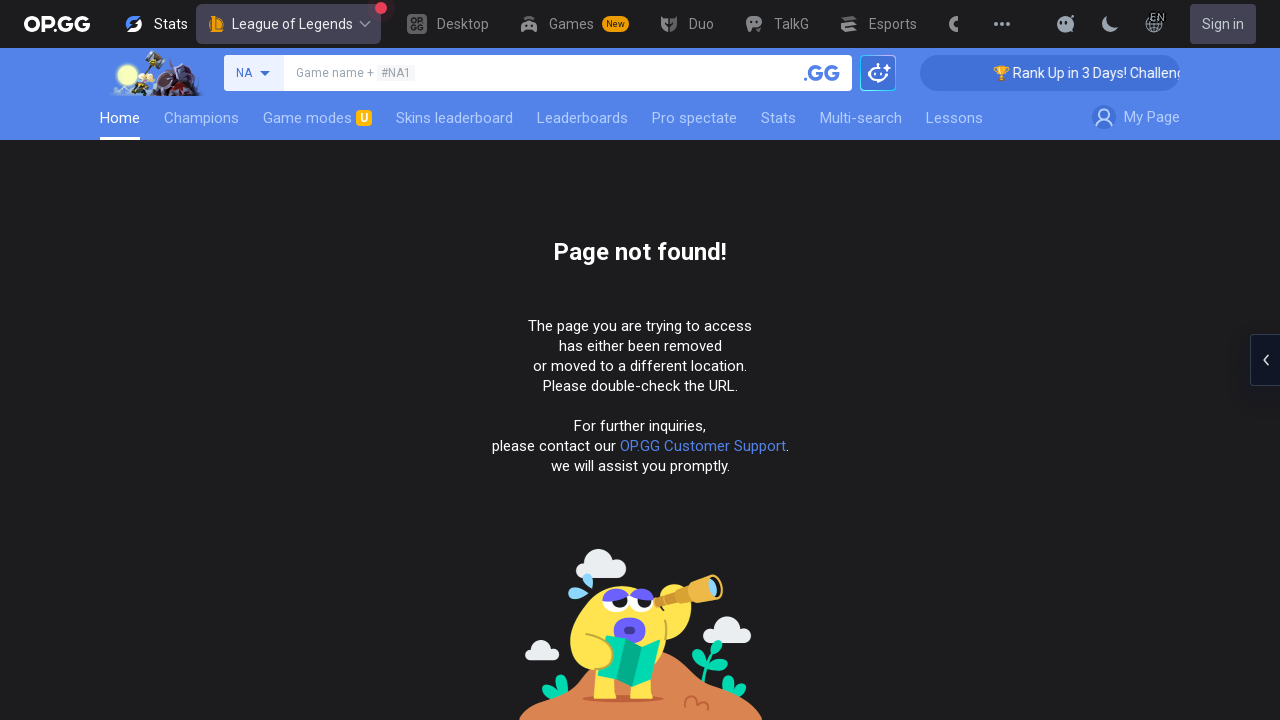

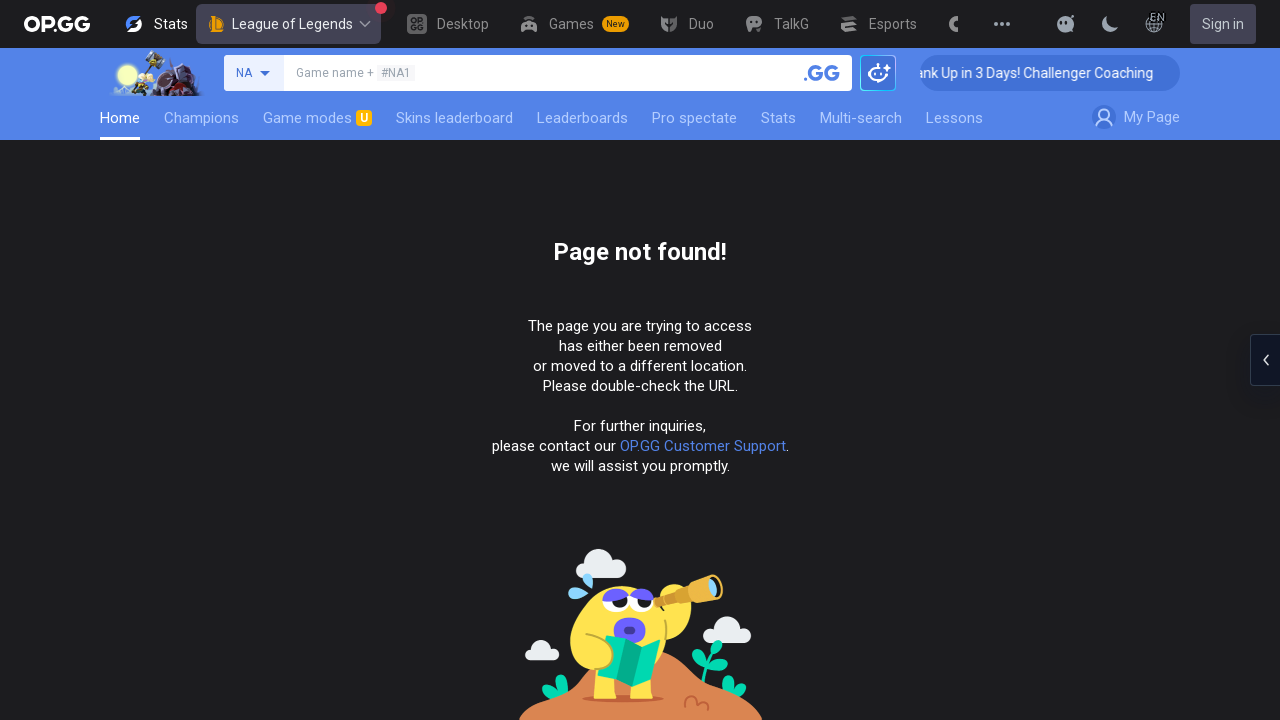